Tests adding multiple different items to the cart and verifies the cart count shows 2 items.

Starting URL: https://rahulshettyacademy.com/seleniumPractise/#/

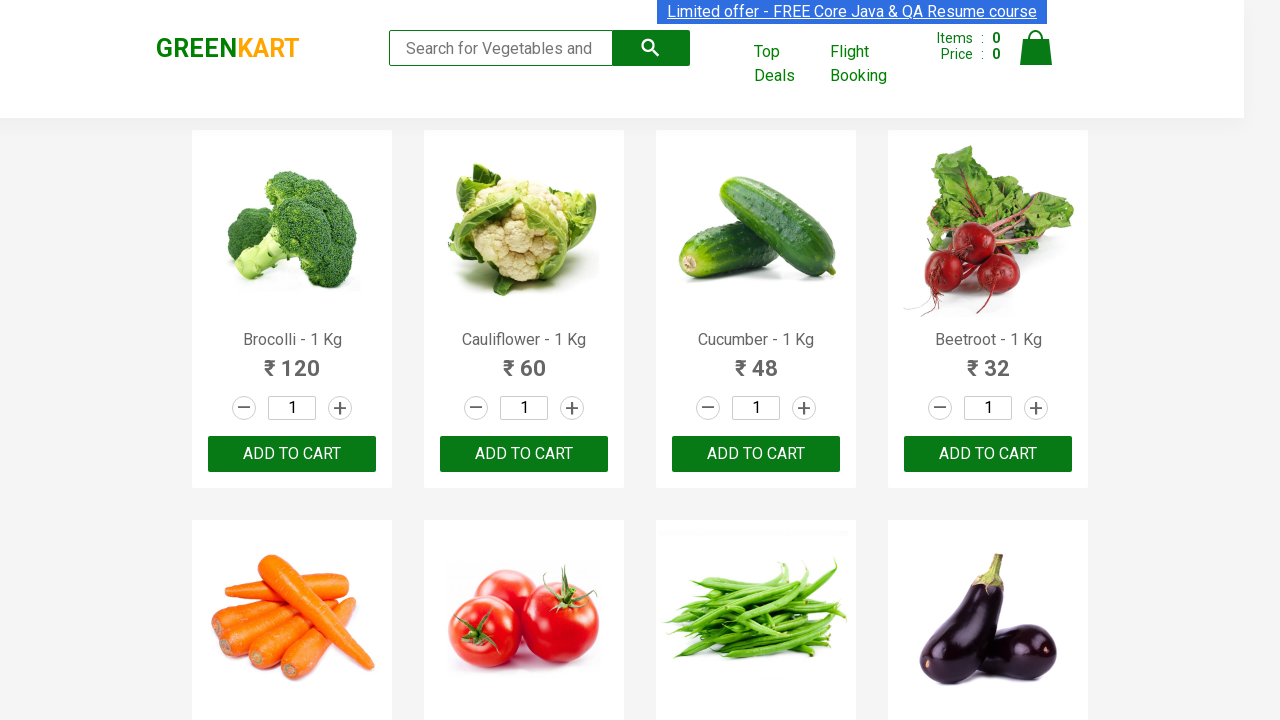

Clicked increment button for 6th product at (572, 360) on a.increment >> nth=5
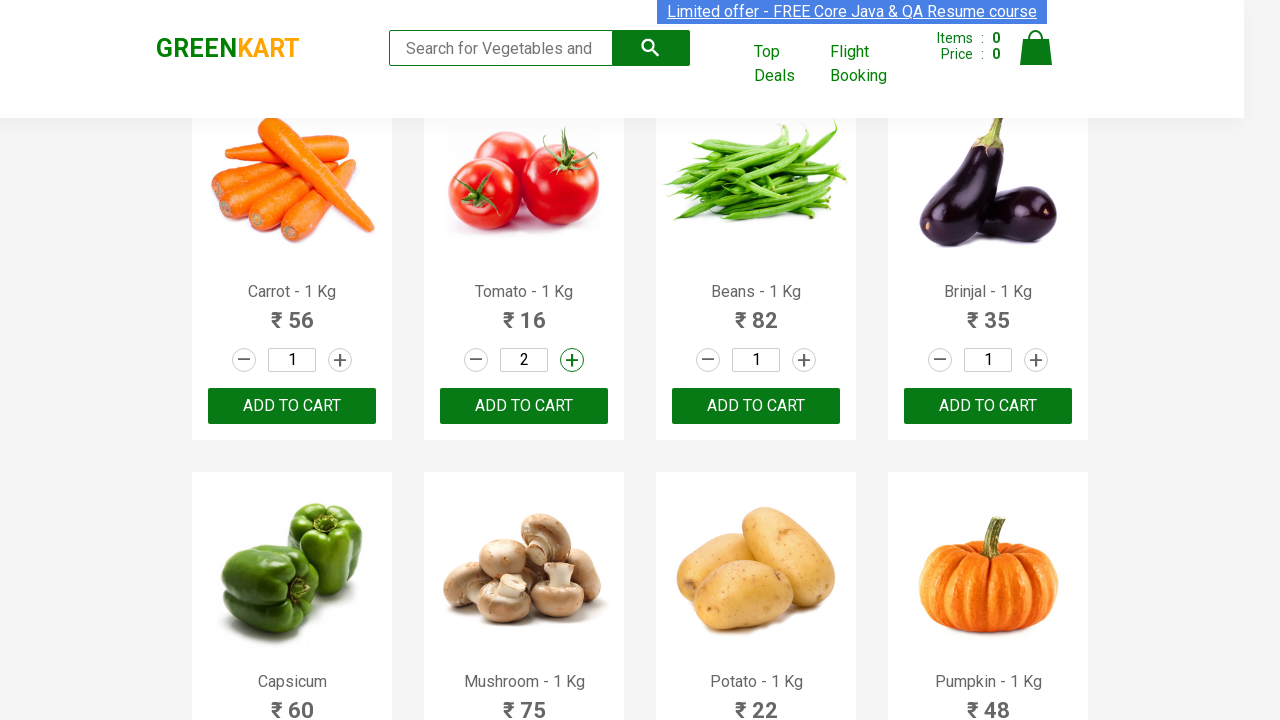

Added 6th product to cart at (524, 406) on div.product-action >> nth=5
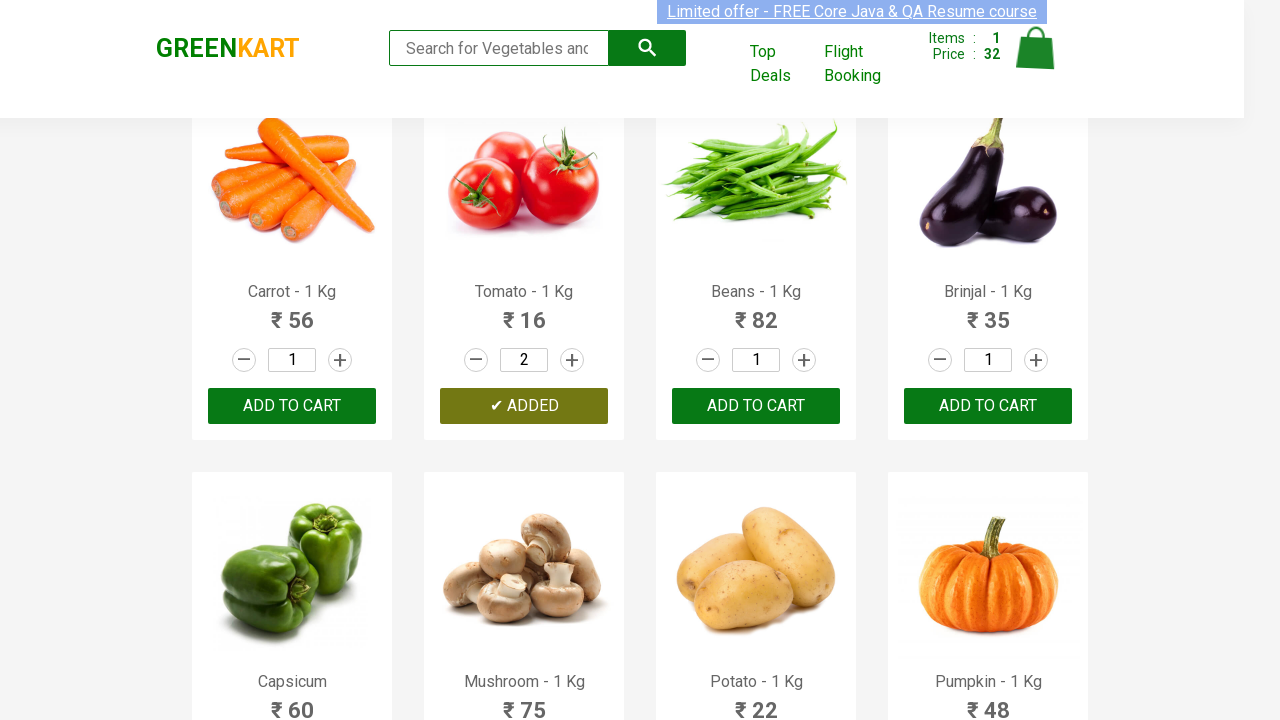

Clicked increment button for 7th product (first time) at (804, 360) on a.increment >> nth=6
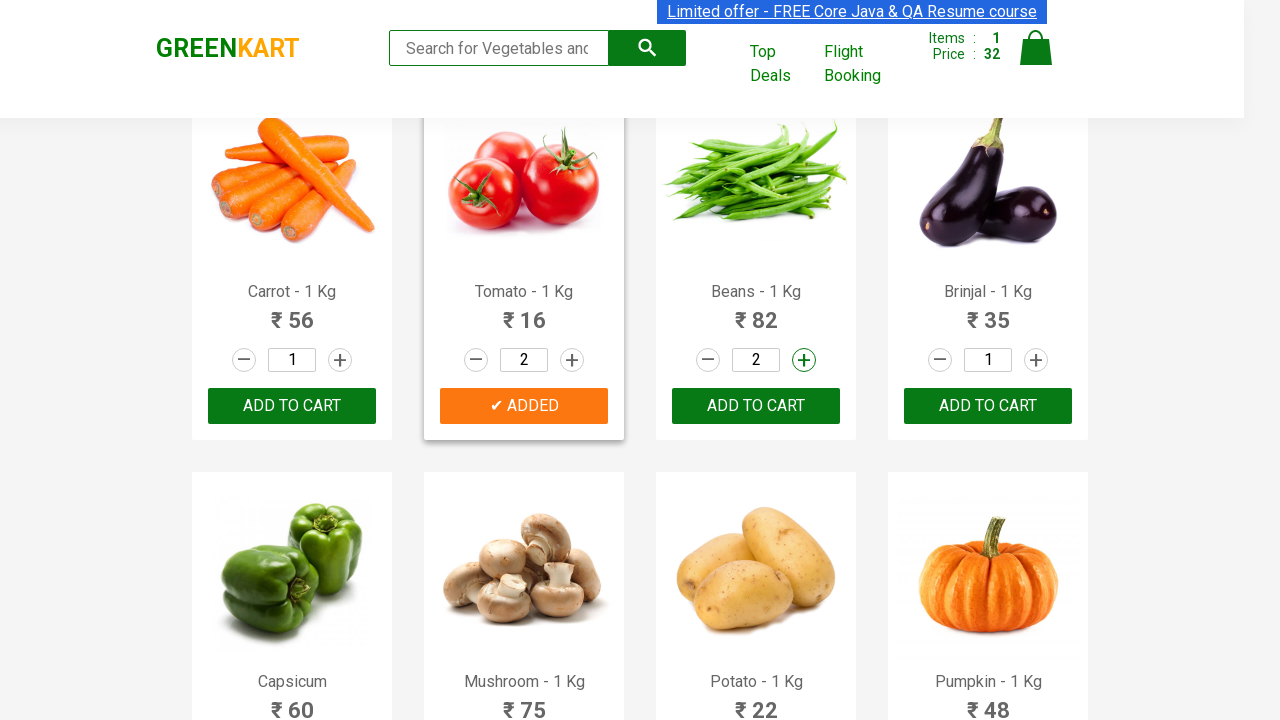

Clicked increment button for 7th product (second time) at (804, 360) on a.increment >> nth=6
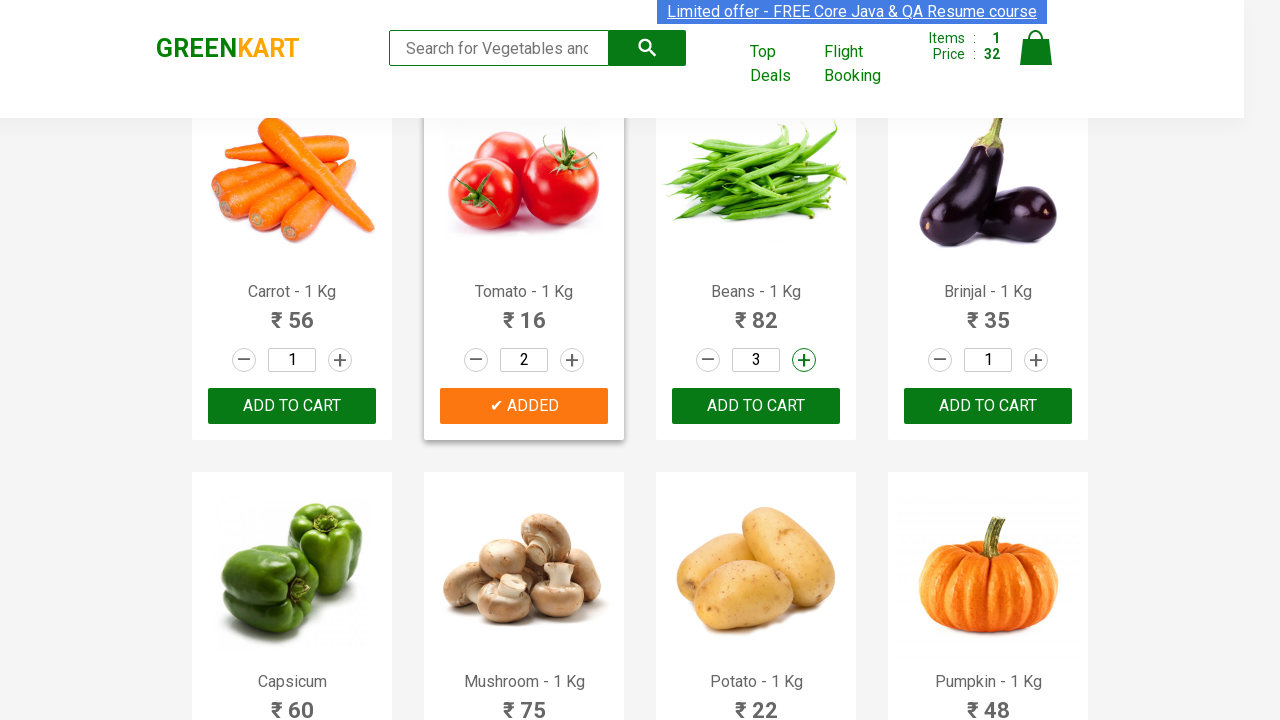

Added 7th product to cart at (756, 406) on div.product-action >> nth=6
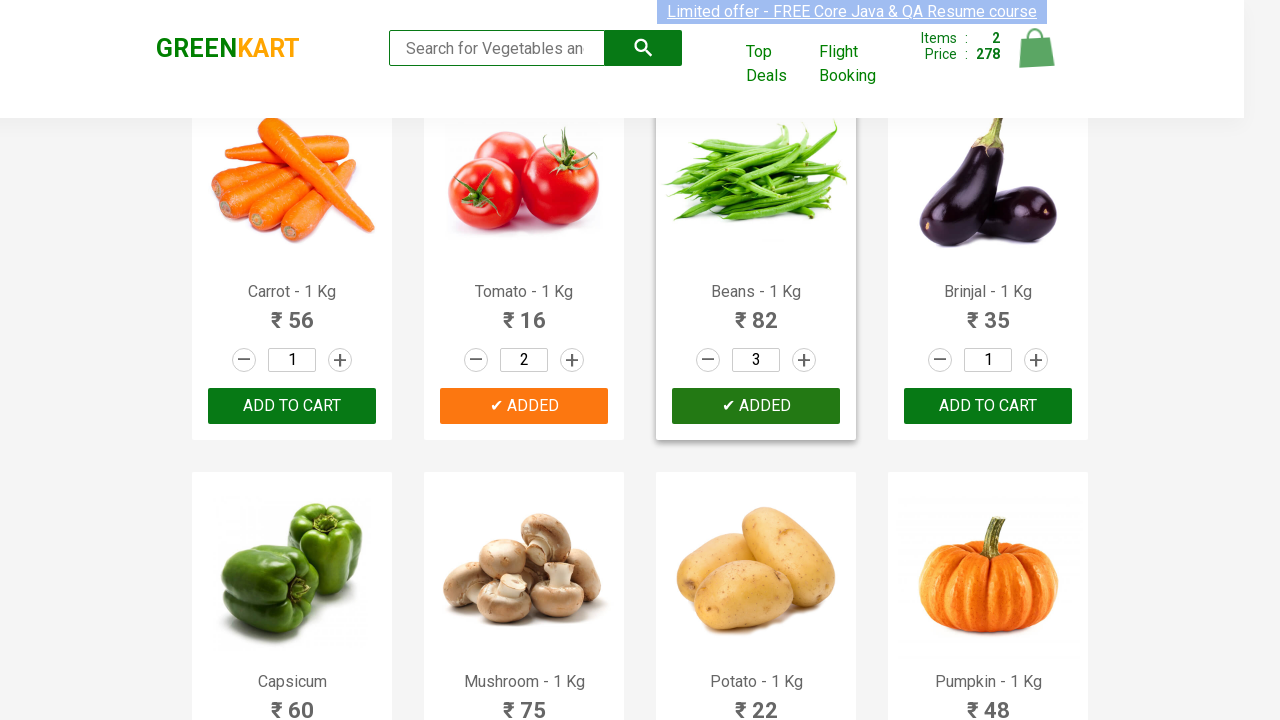

Verified cart info element is visible, confirming 2 items in cart
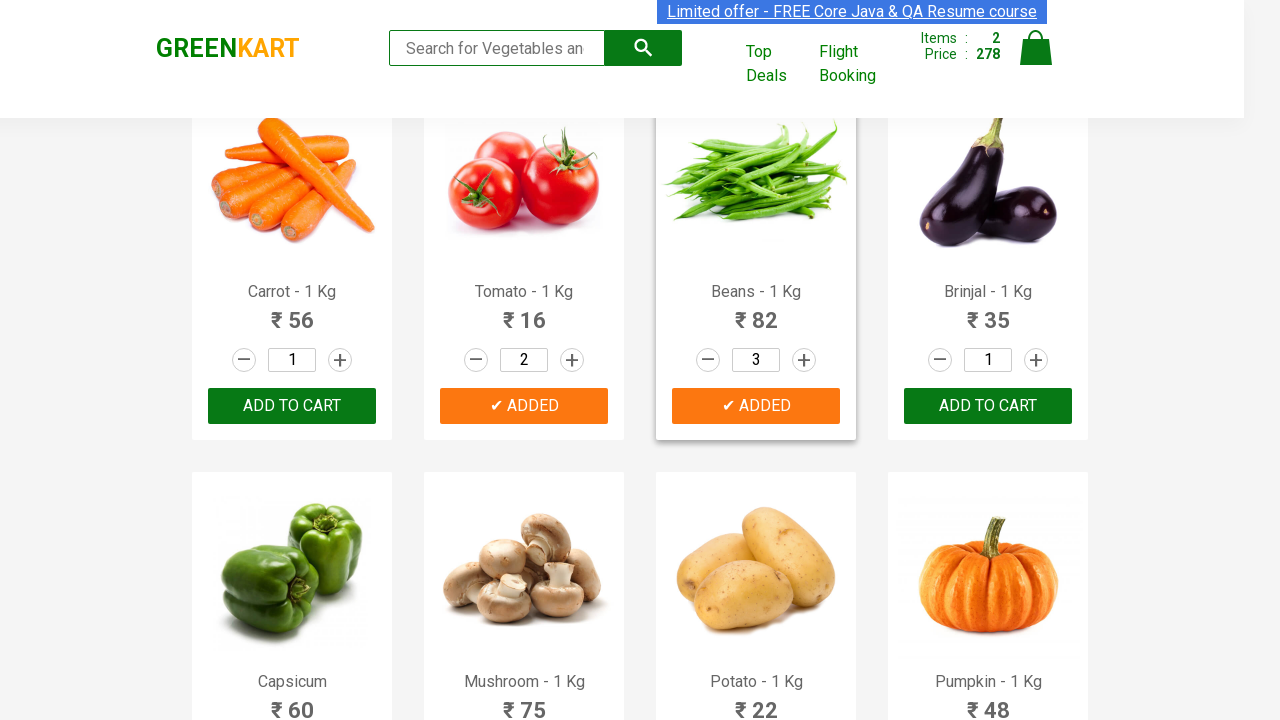

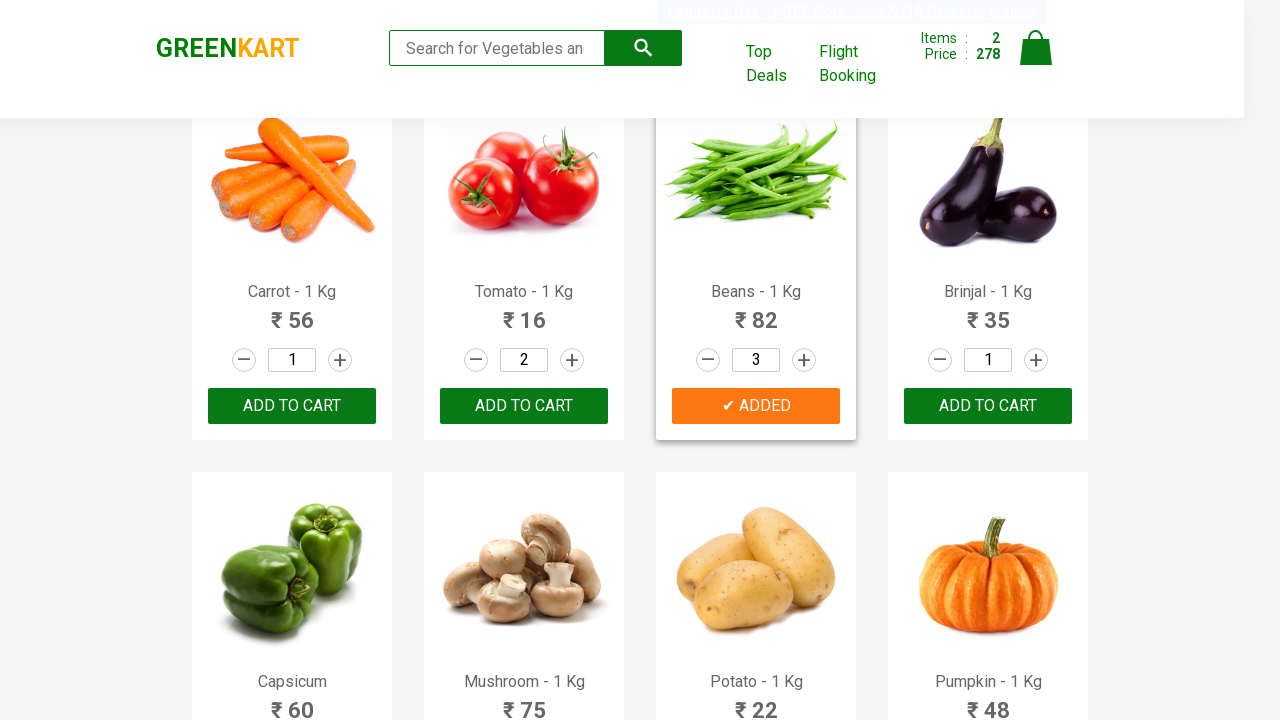